Tests browser navigation controls including back, forward, and refresh buttons across multiple pages

Starting URL: https://www.selenium.dev

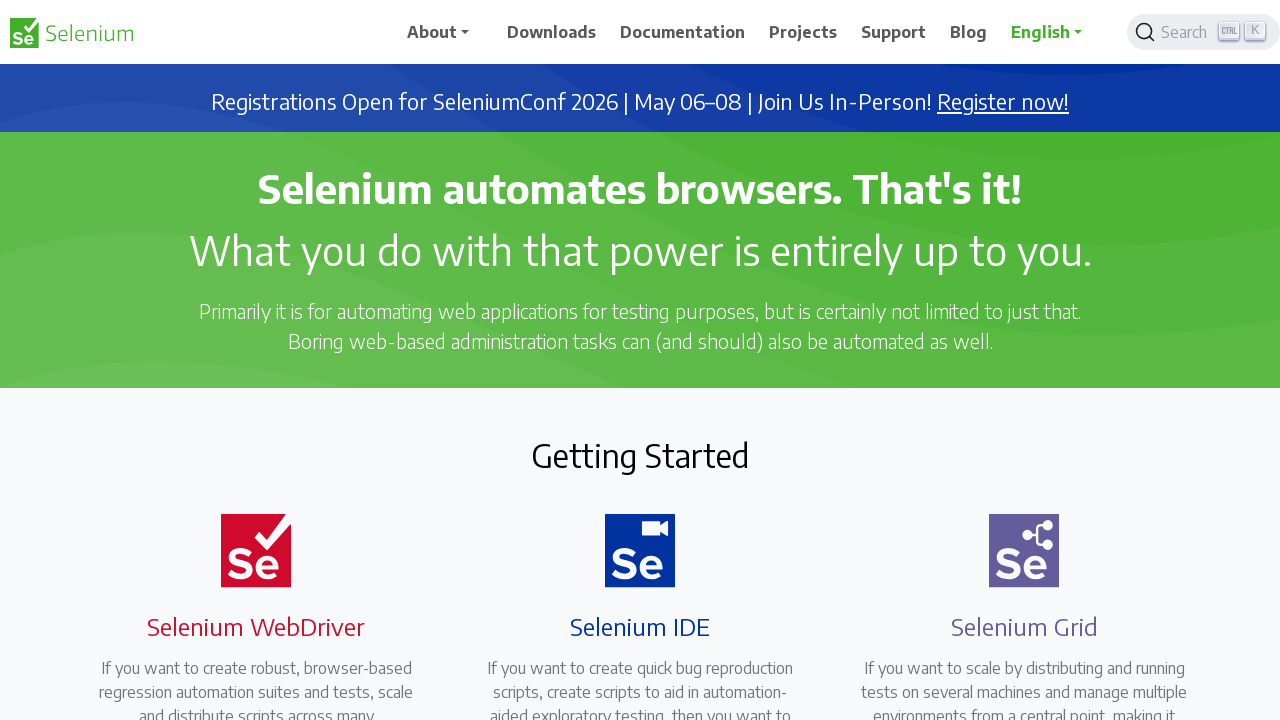

Navigated to Selenium index page
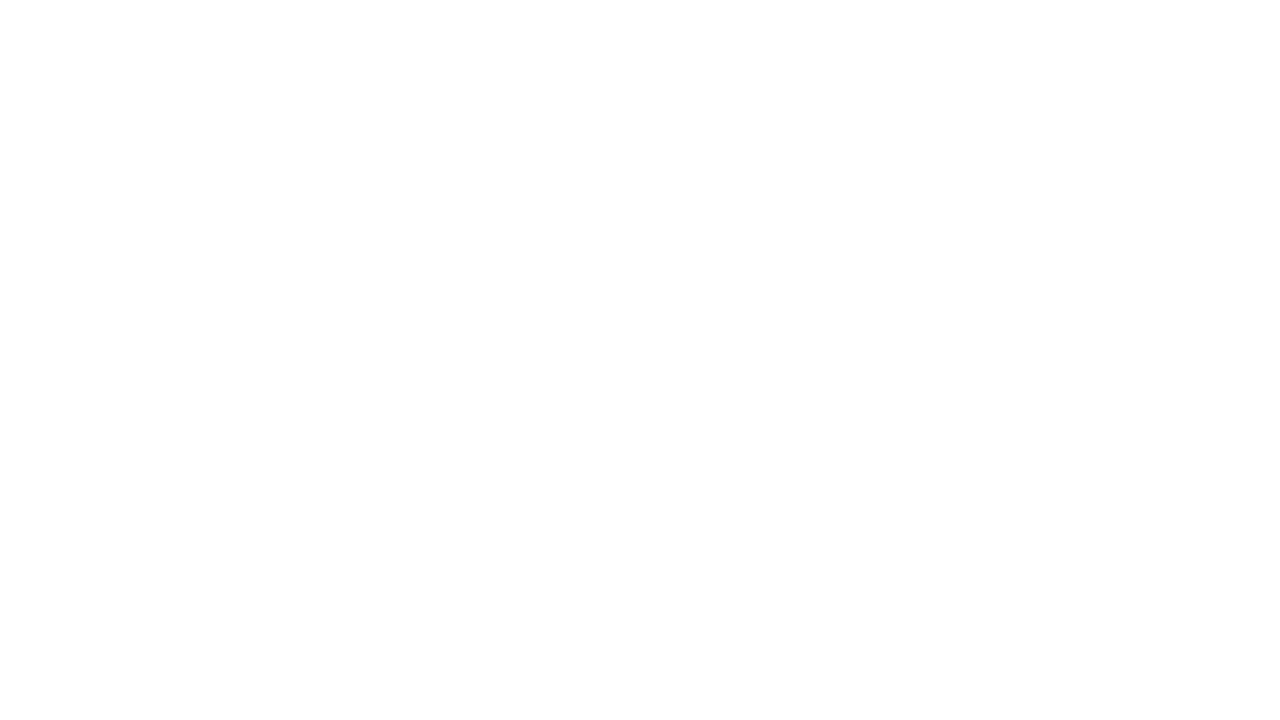

Verified page title is 'Index of Available Pages'
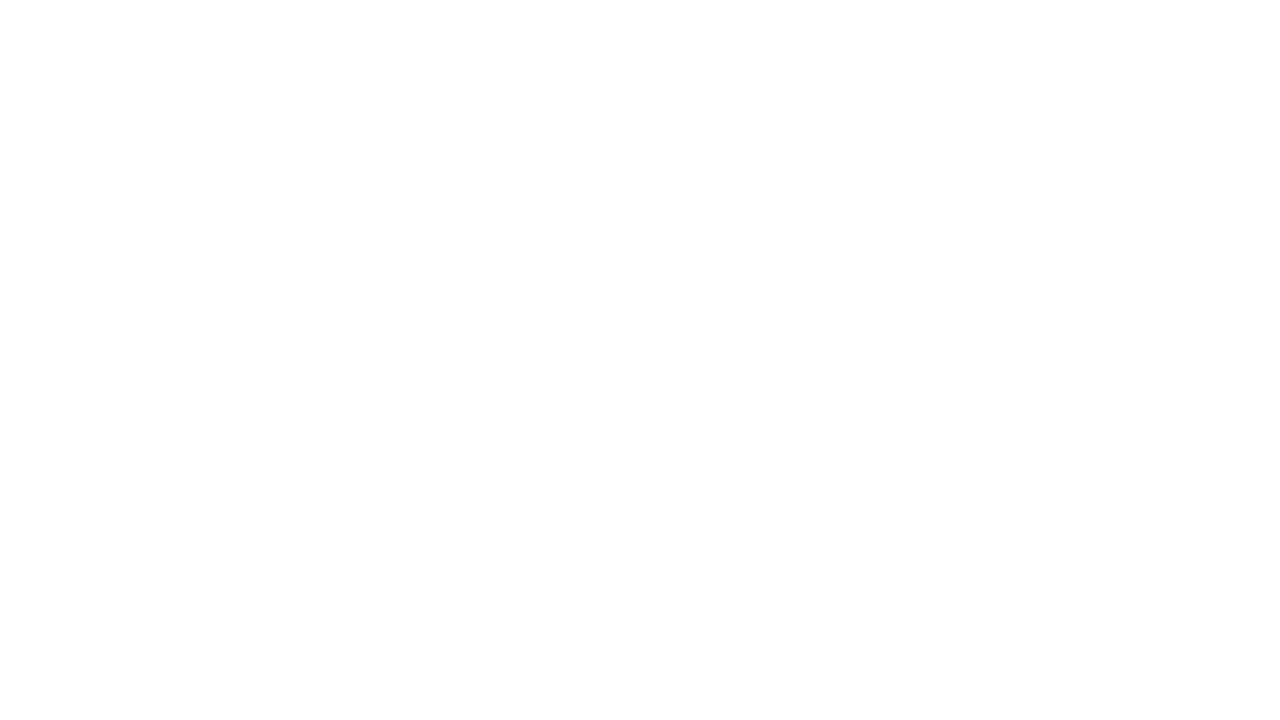

Clicked back button to navigate to previous page
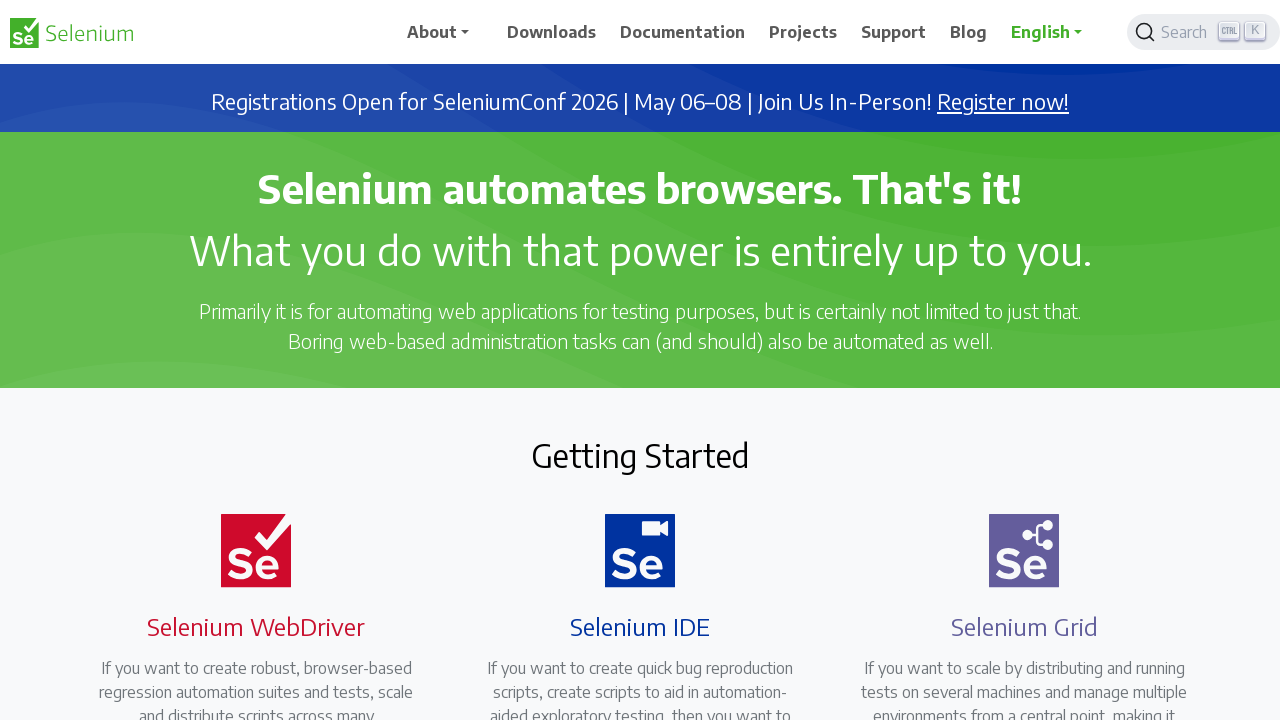

Verified page title is 'Selenium' after going back
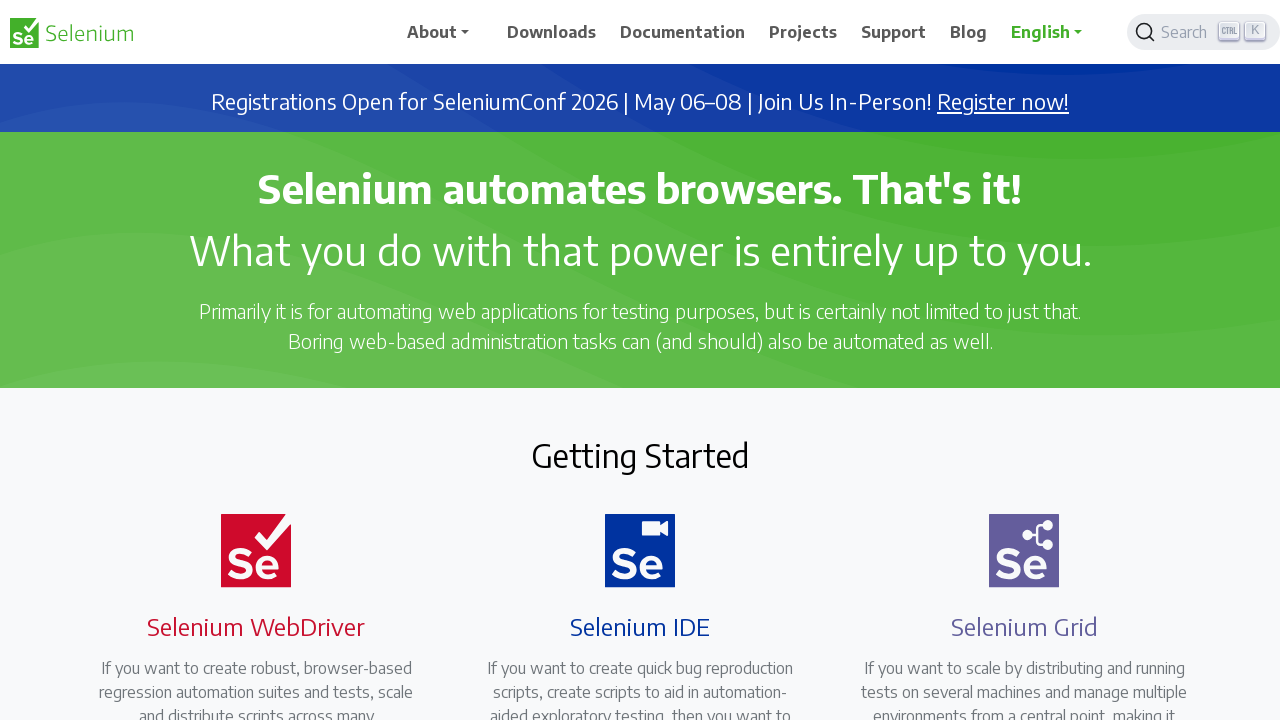

Clicked forward button to navigate to index page
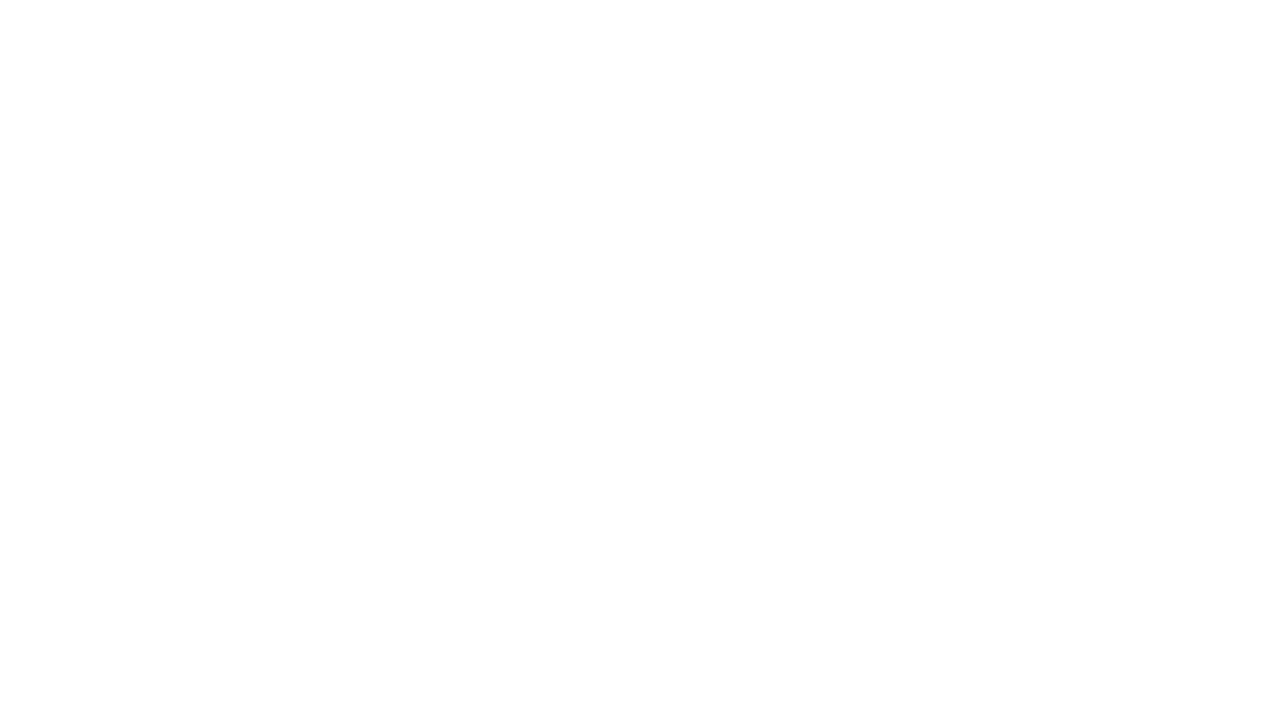

Verified page title is 'Index of Available Pages' after going forward
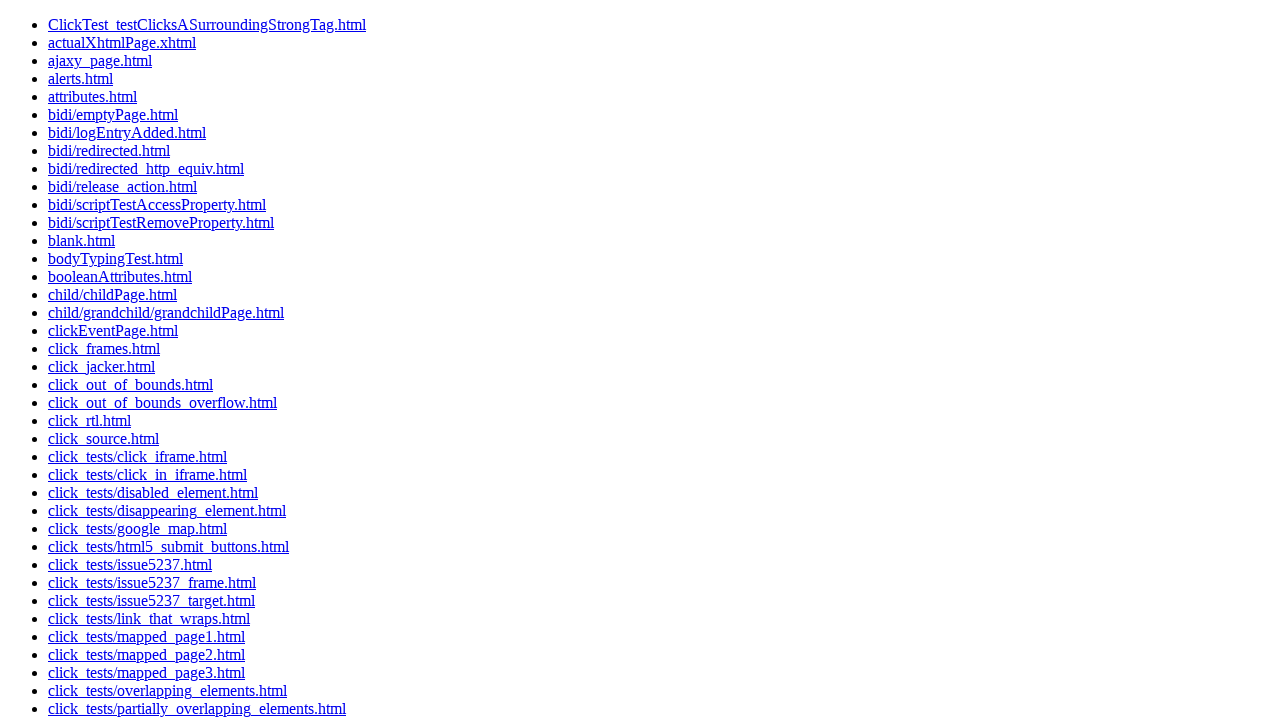

Refreshed the current page
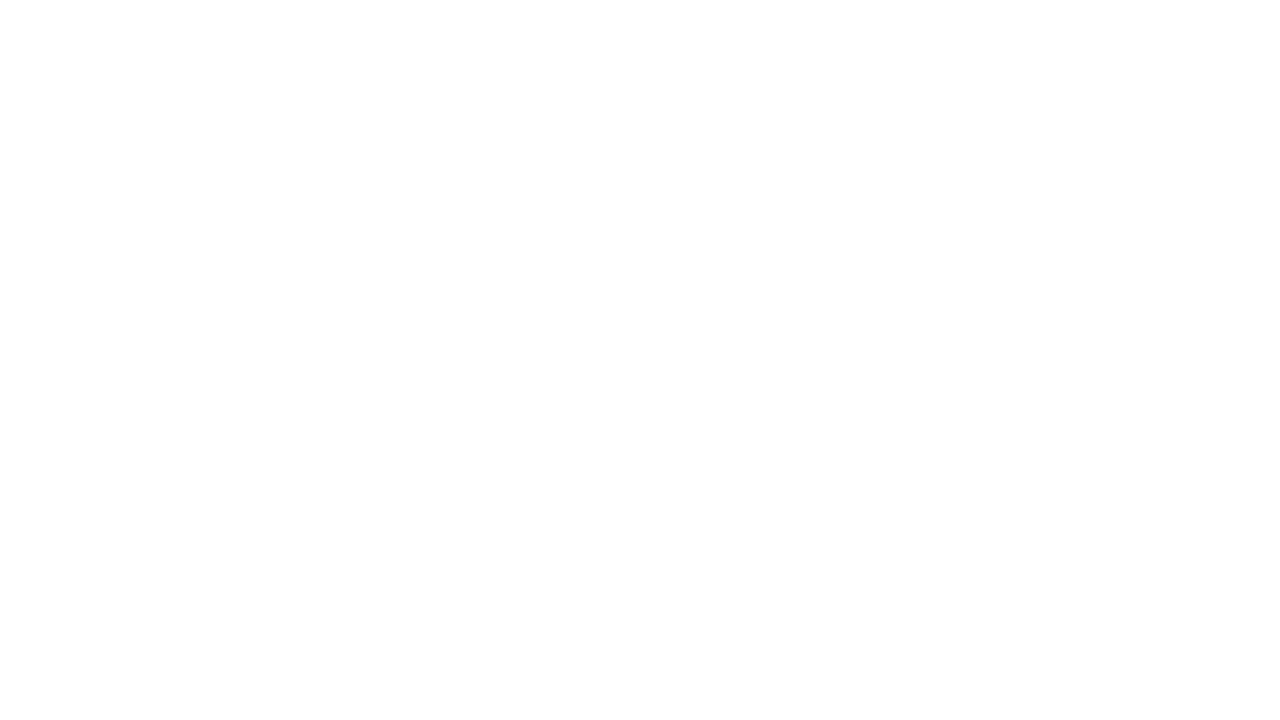

Verified page title is 'Index of Available Pages' after refresh
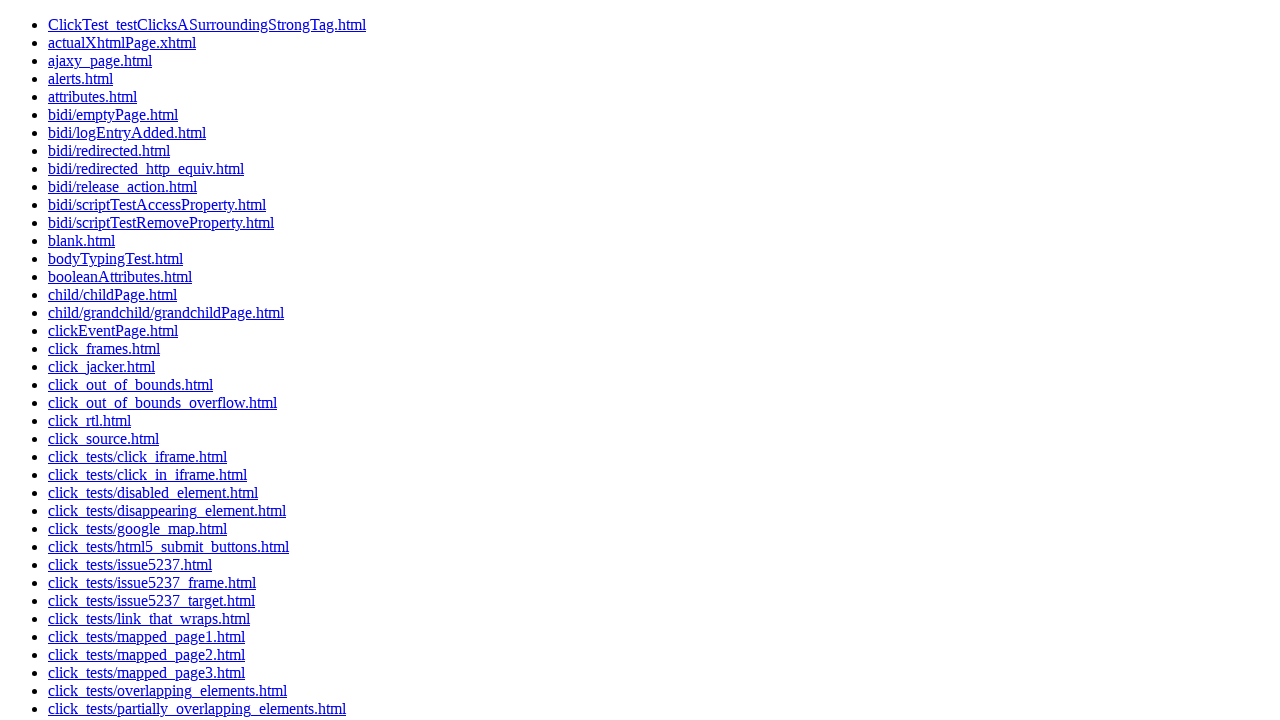

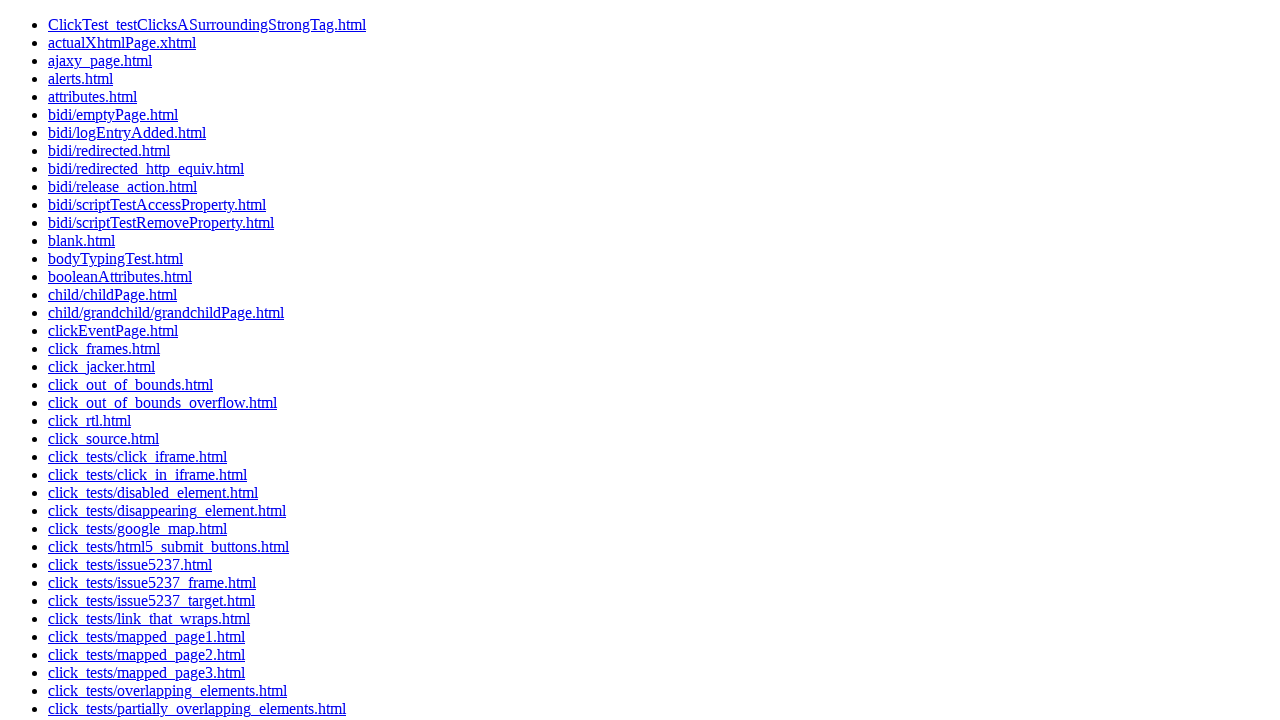